Tests handling of child windows by clicking a link that opens a new tab, extracting text from the new page, and verifying content

Starting URL: https://rahulshettyacademy.com/loginpagePractise/

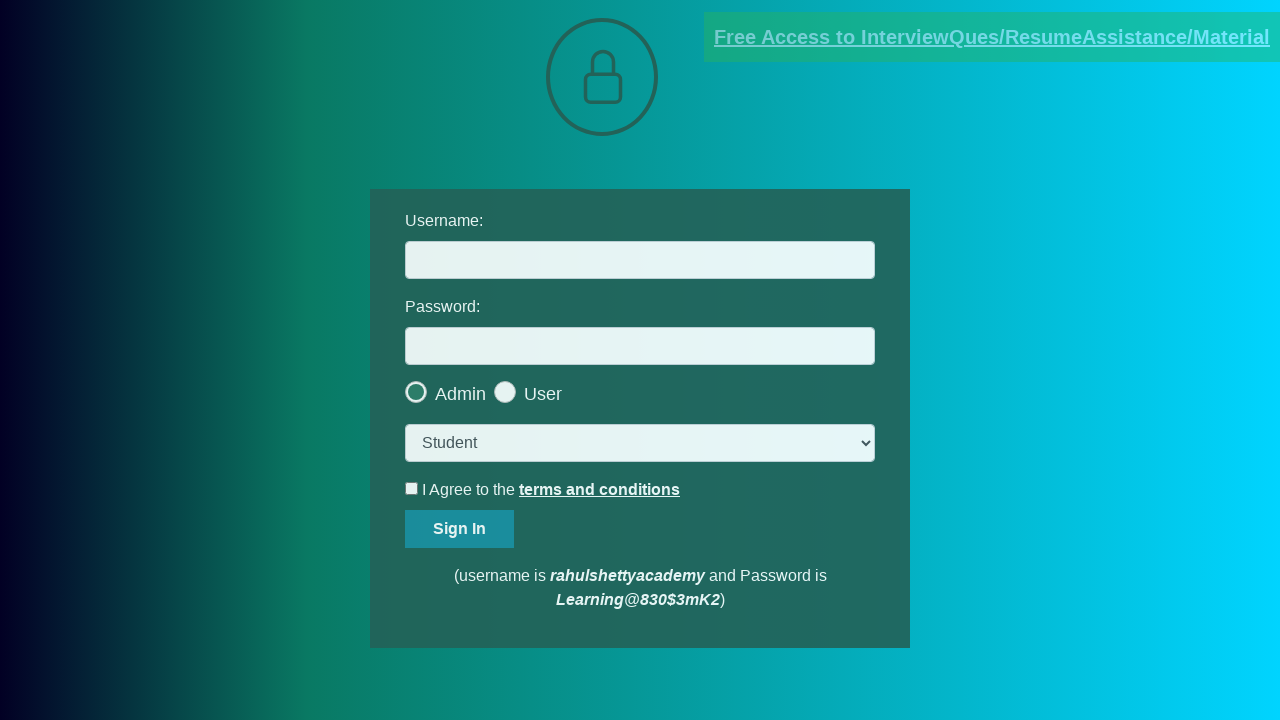

Located document link element
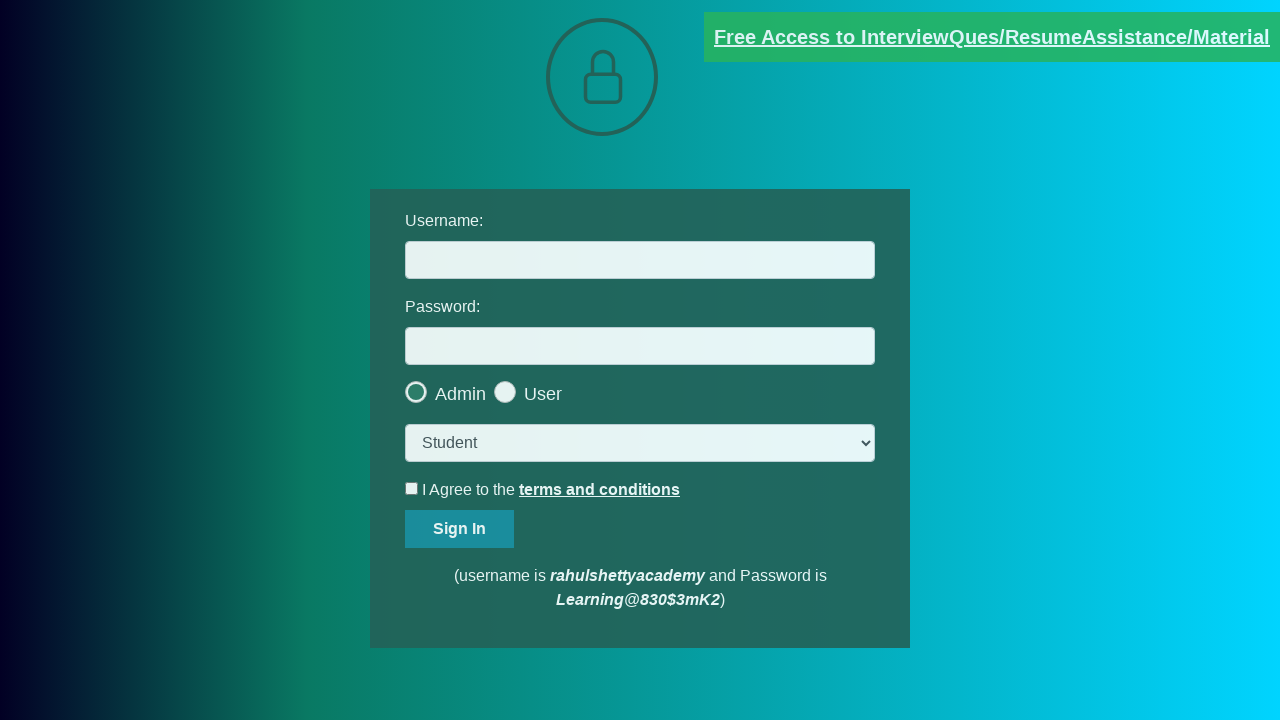

Verified document link has 'blinkingText' class attribute
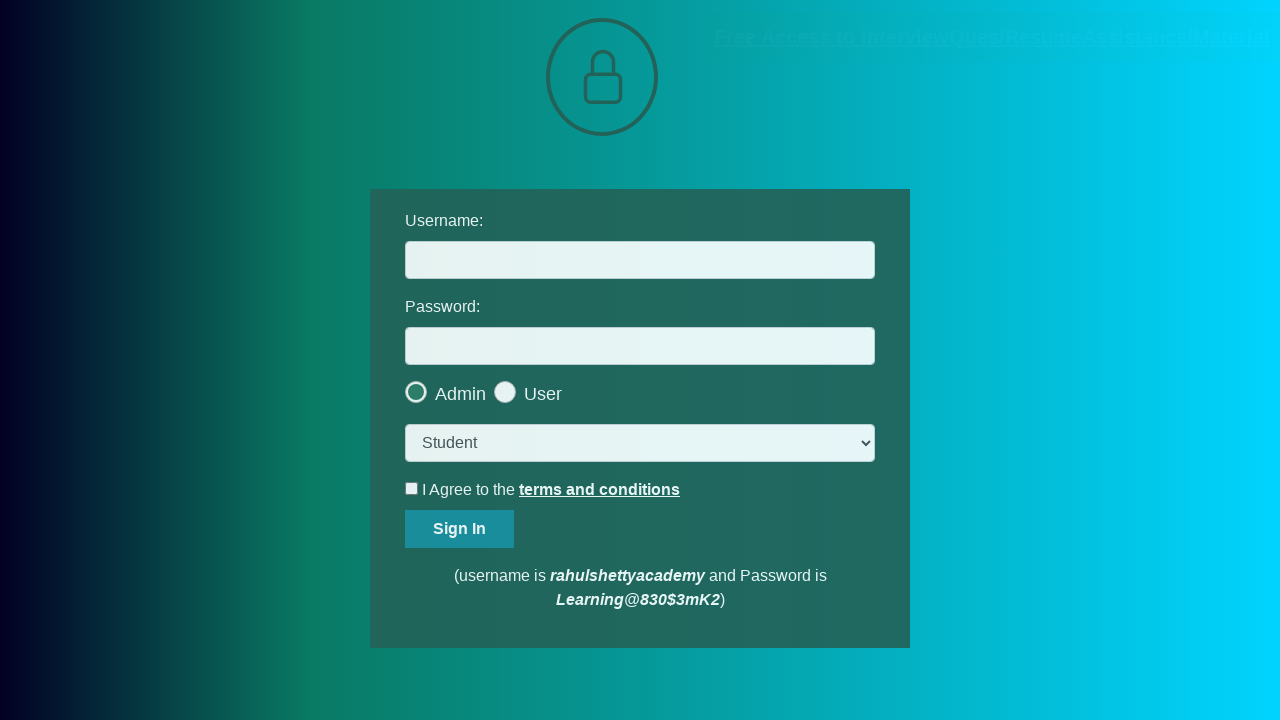

Clicked document link and initiated new page opening at (992, 37) on [href*='documents-request']
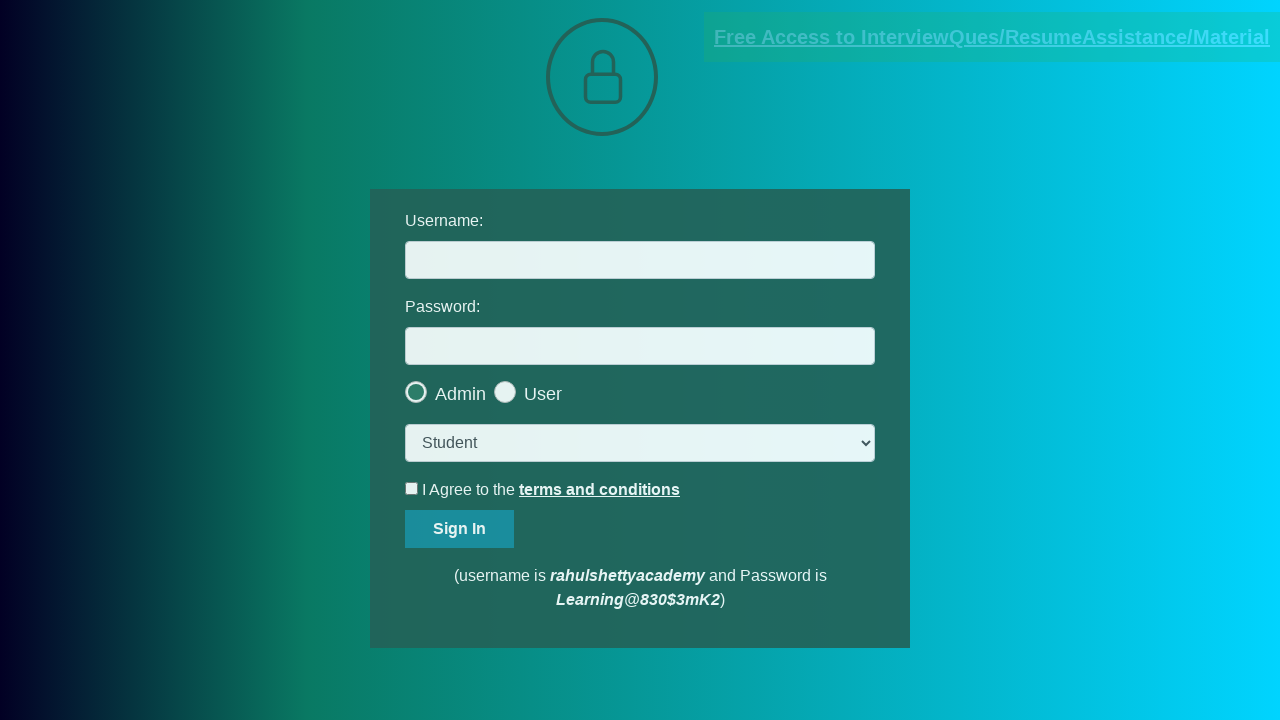

New page opened and retrieved
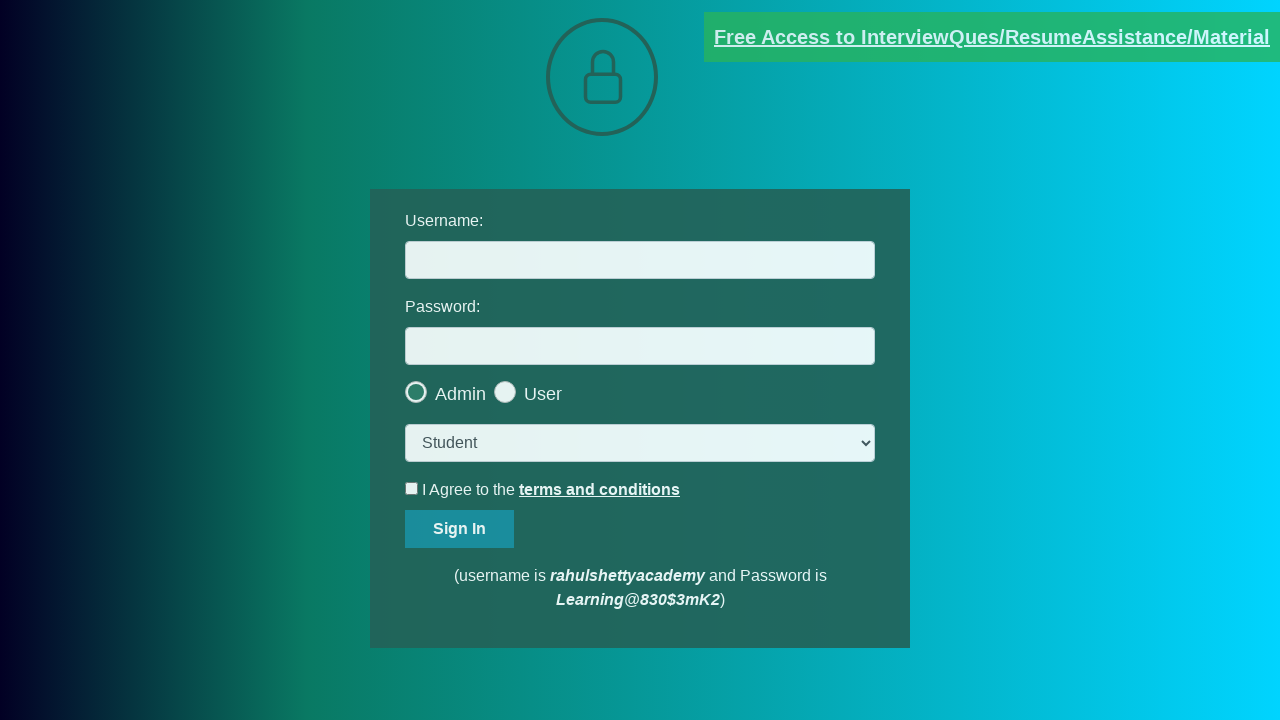

New page fully loaded
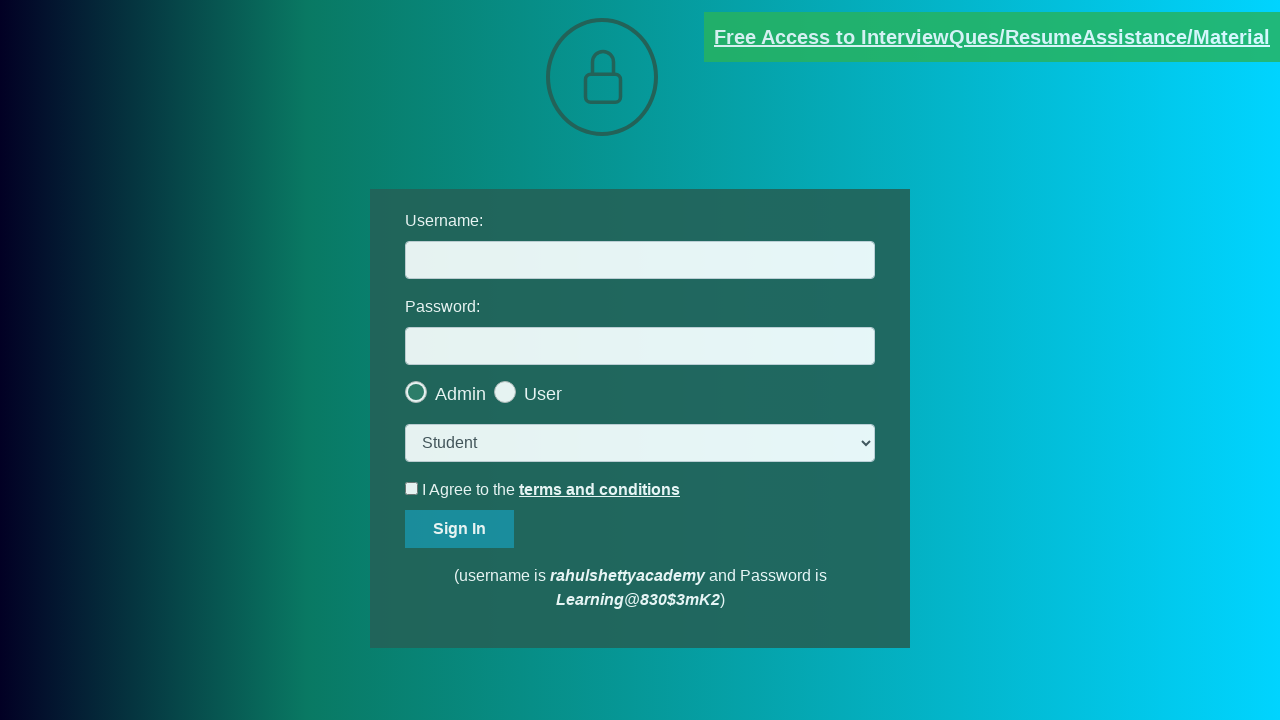

Located message paragraph on new page
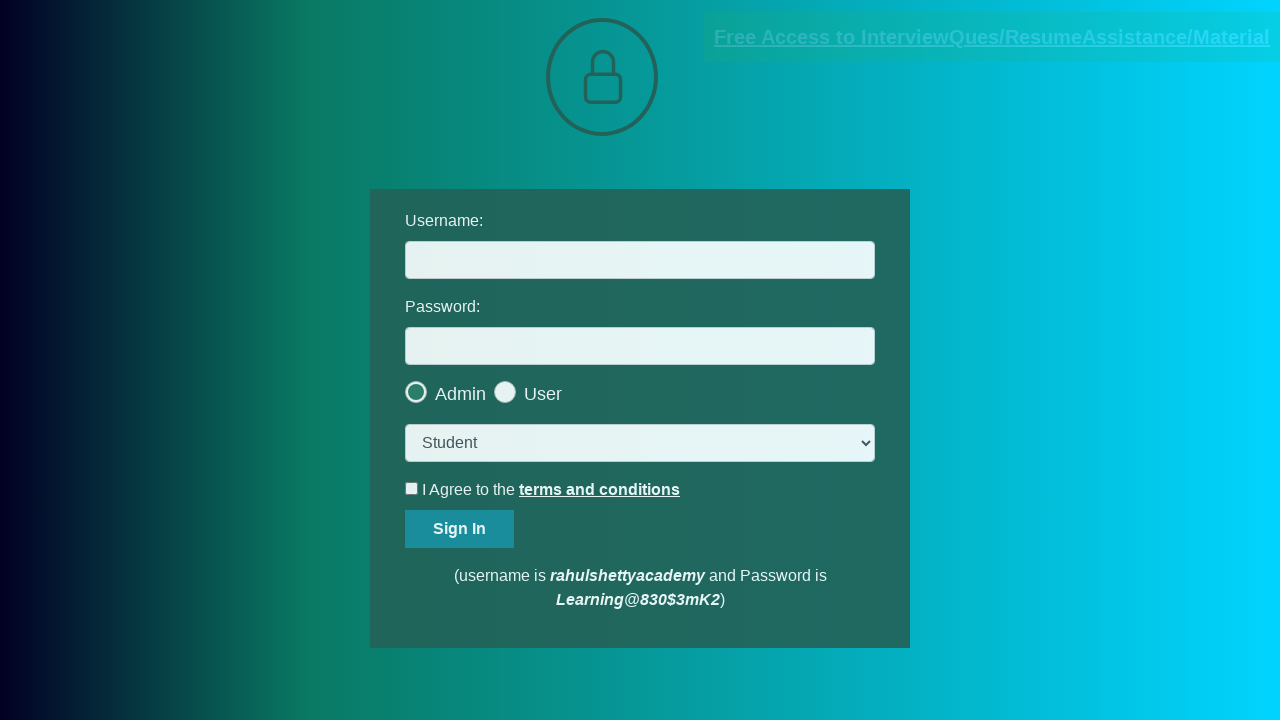

Verified message paragraph is visible
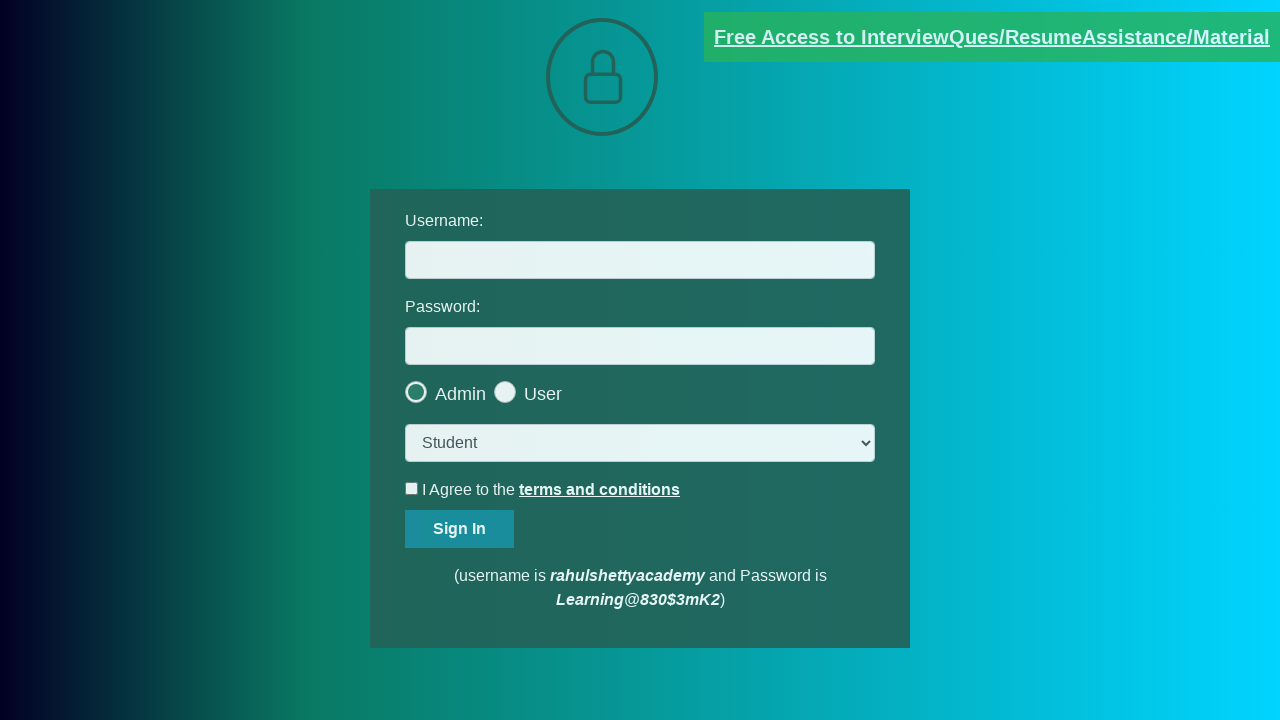

Extracted email text from message: mentor@rahulshettyacademy.com
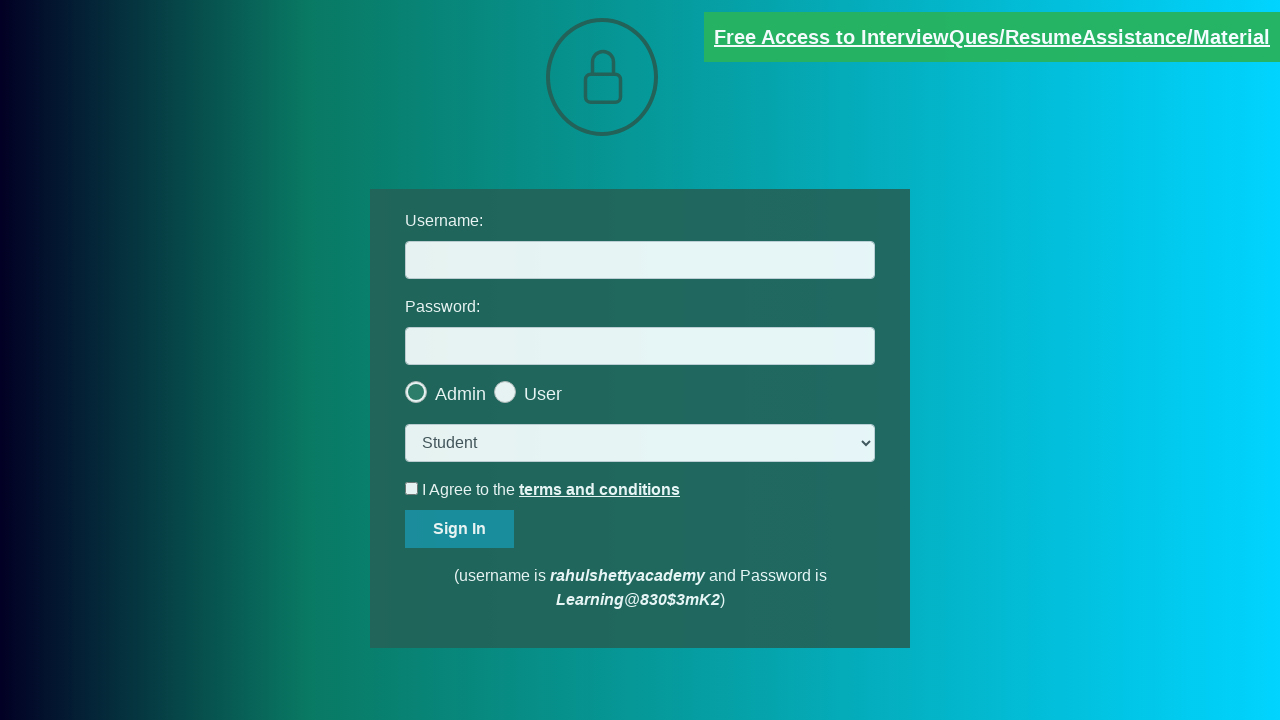

Filled username field with extracted email on input#username
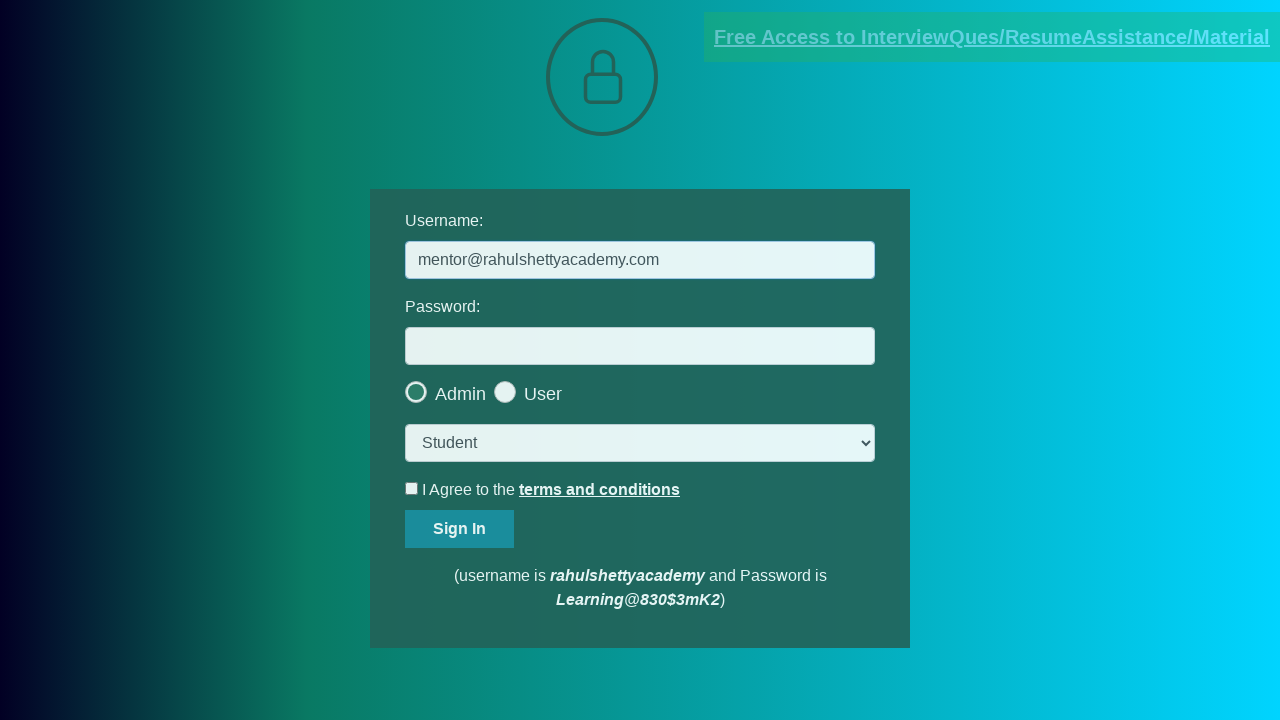

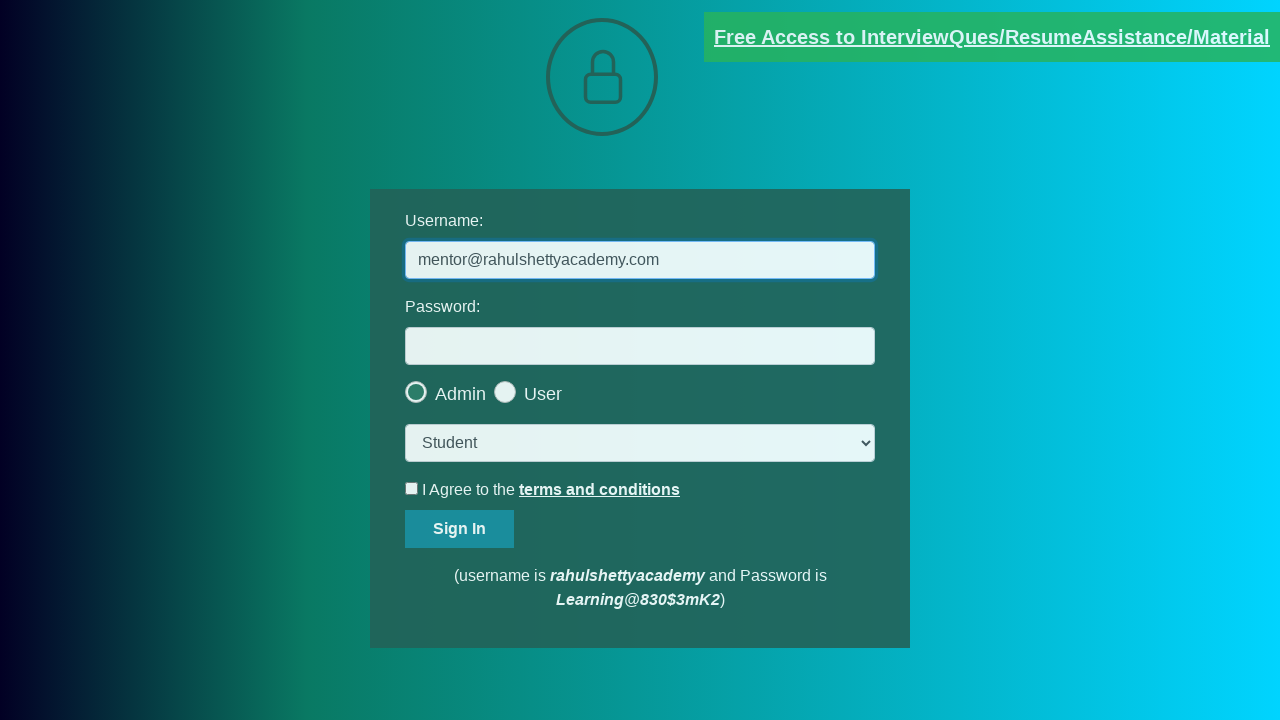